Tests the cart functionality by adding a product to the cart, navigating to the cart page, and removing the product to verify it can be deleted from the cart.

Starting URL: http://automationexercise.com

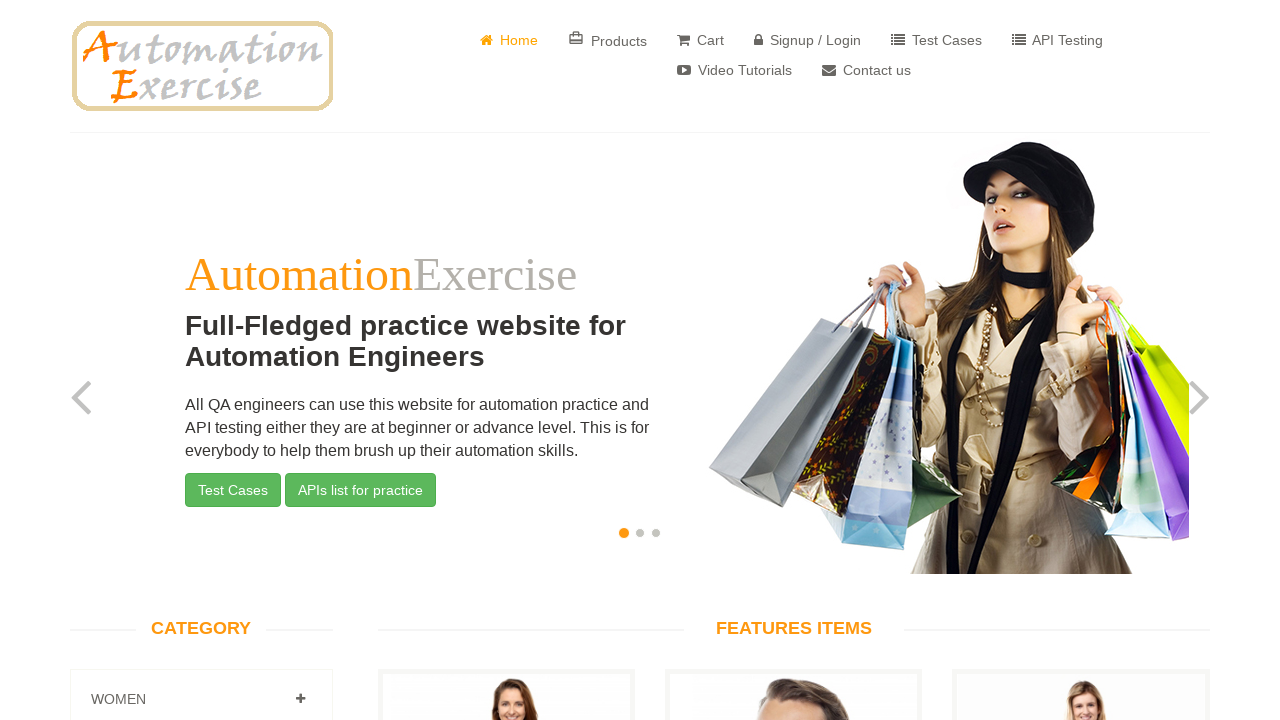

Verified home page title is 'Automation Exercise'
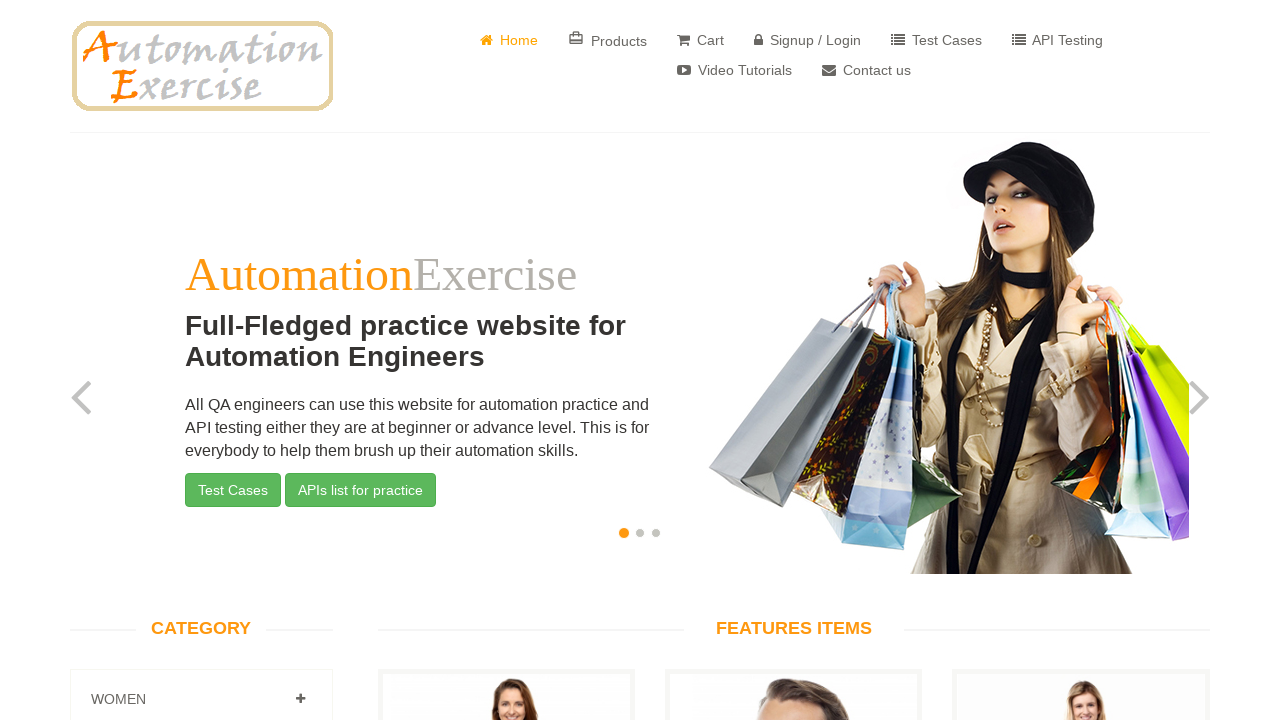

Clicked 'Add to cart' button for first product at (506, 361) on (//a[text()='Add to cart'])[1]
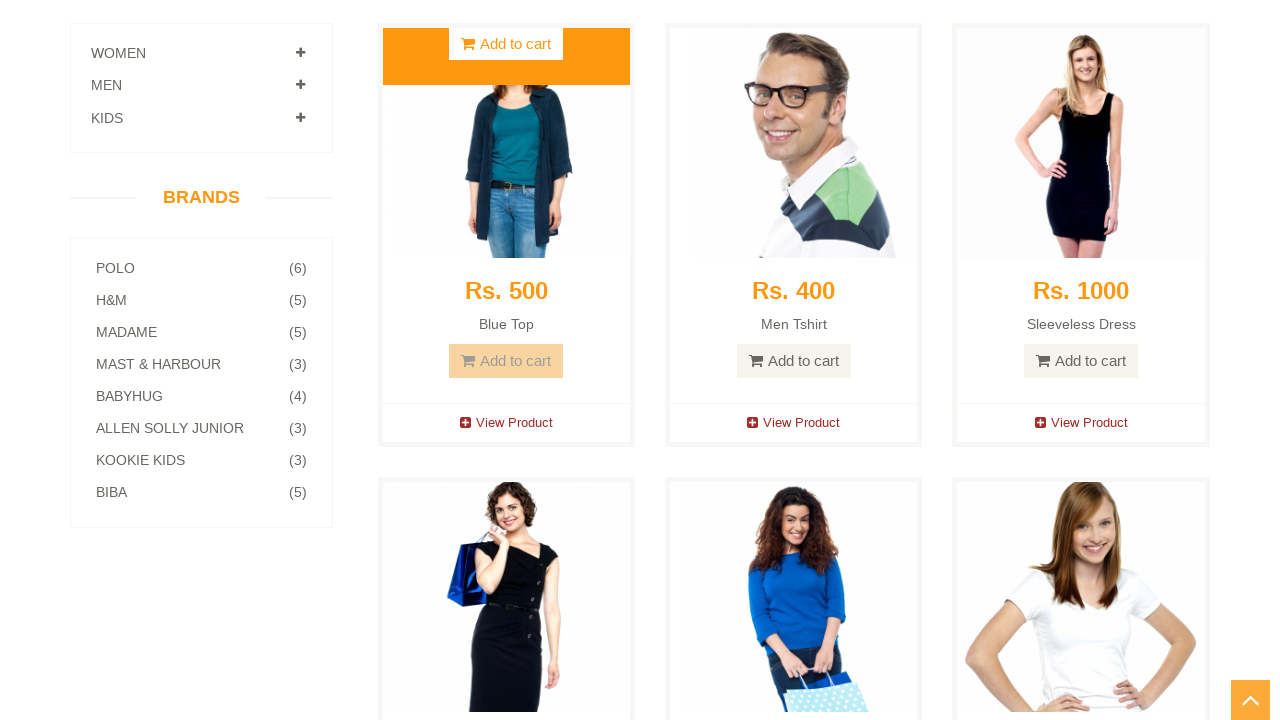

Clicked 'Continue Shopping' button to dismiss modal at (640, 336) on xpath=//button[text()='Continue Shopping']
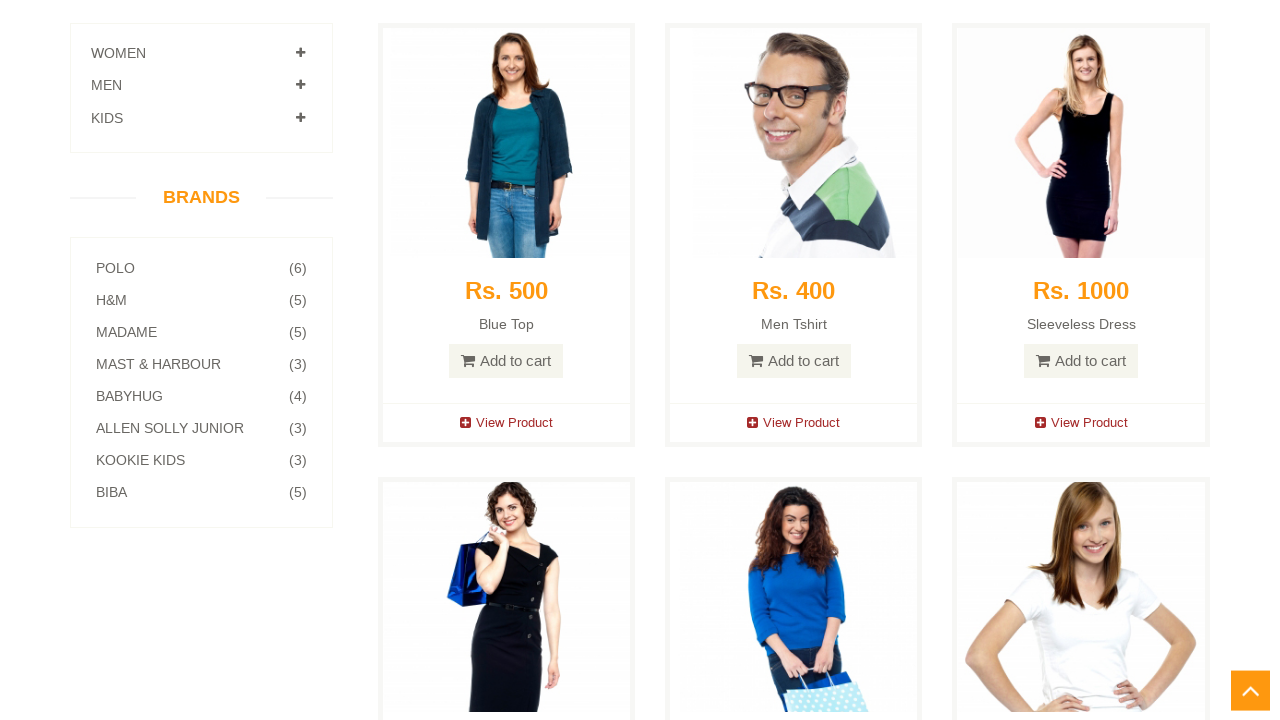

Clicked 'Cart' link to navigate to cart page at (700, 40) on xpath=//a[text()=' Cart']
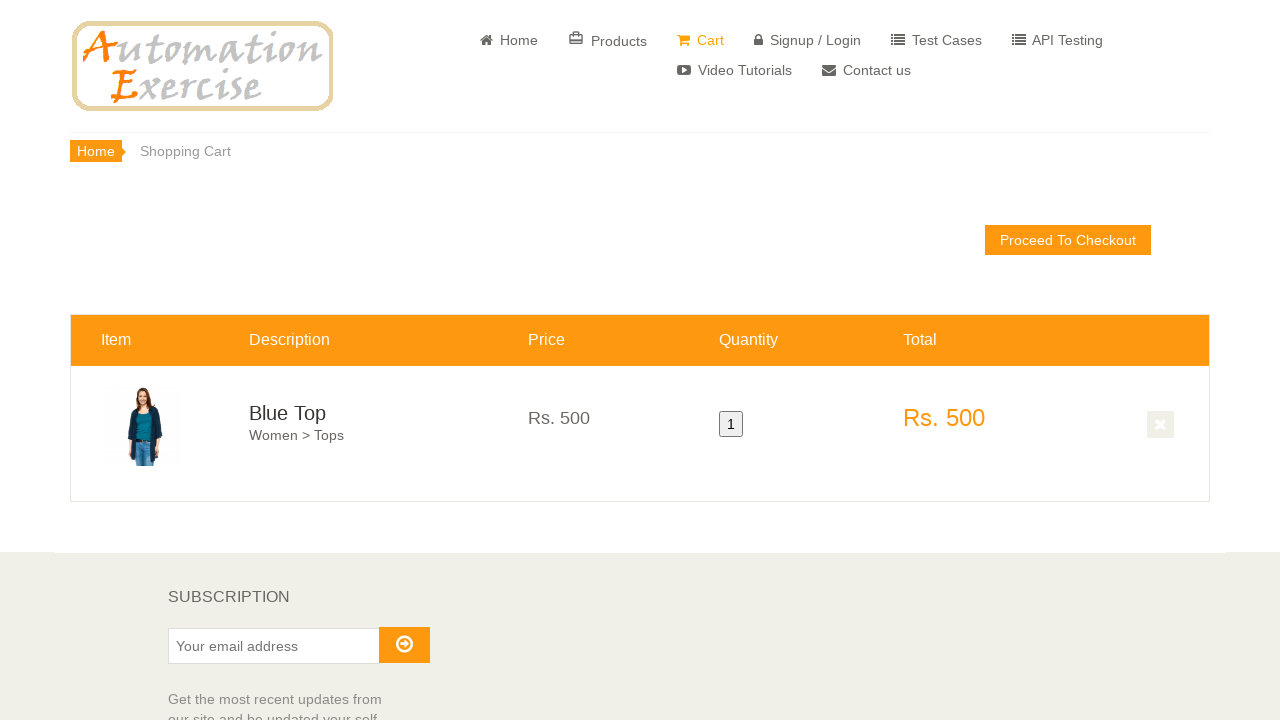

Cart page loaded (URL contains '/view_cart')
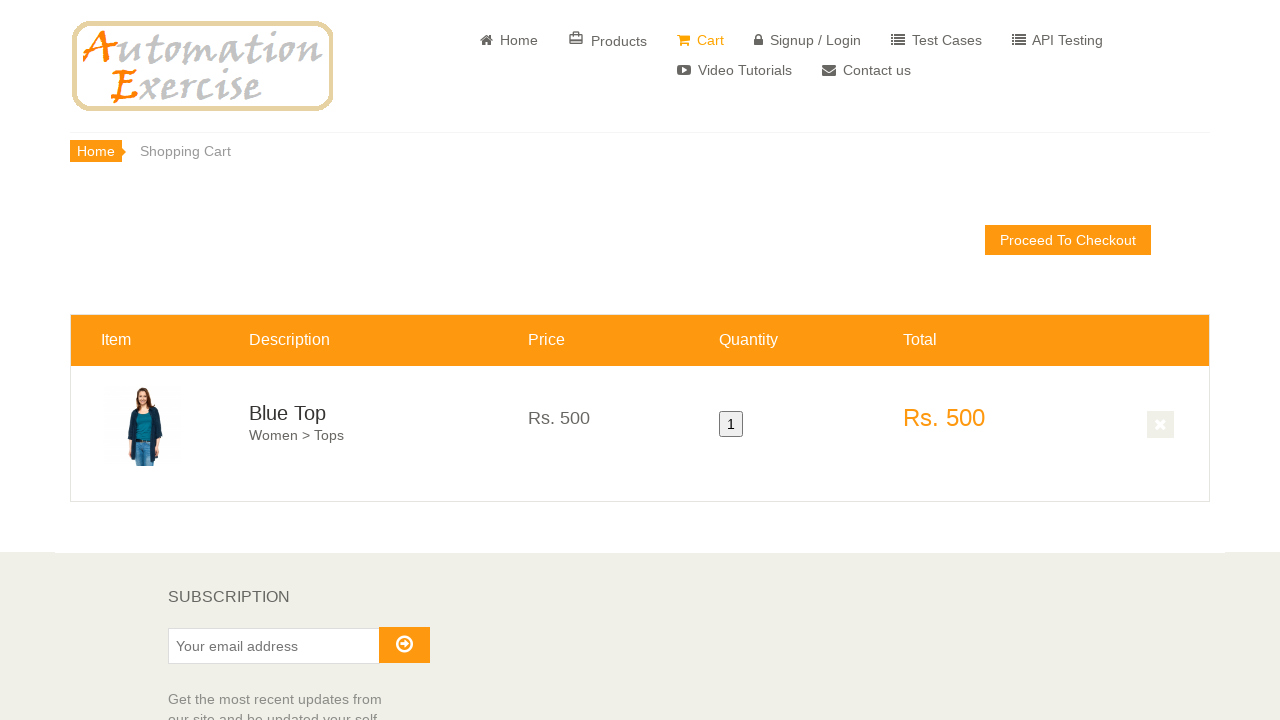

Clicked remove button (X icon) to delete product from cart at (1161, 425) on xpath=//i[contains(@class,'fa fa-times')]
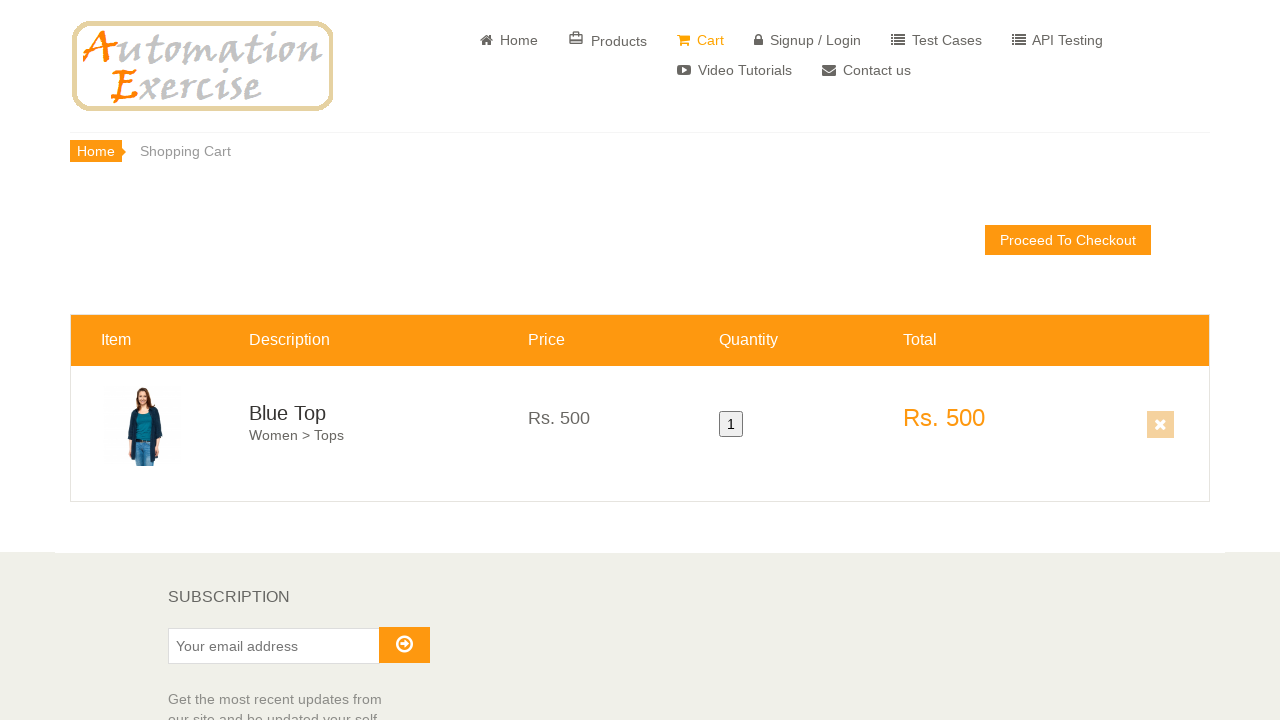

Verified cart is empty - 'Cart is empty!' message displayed
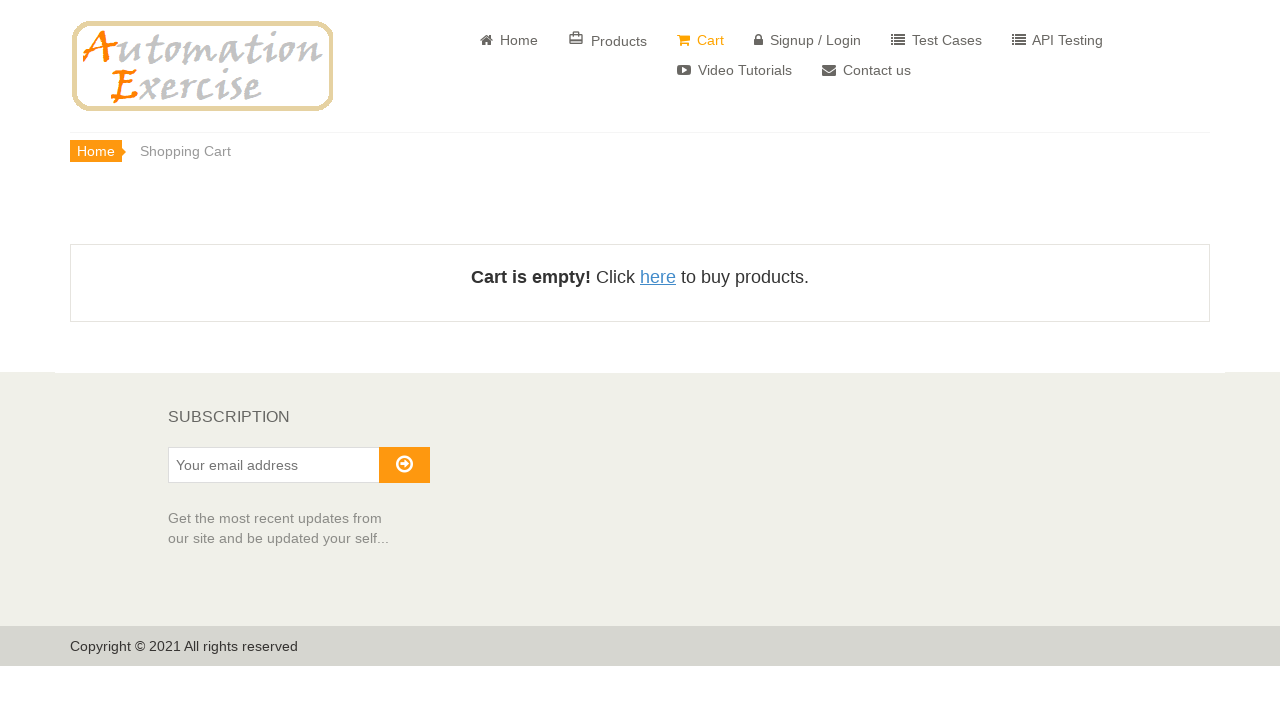

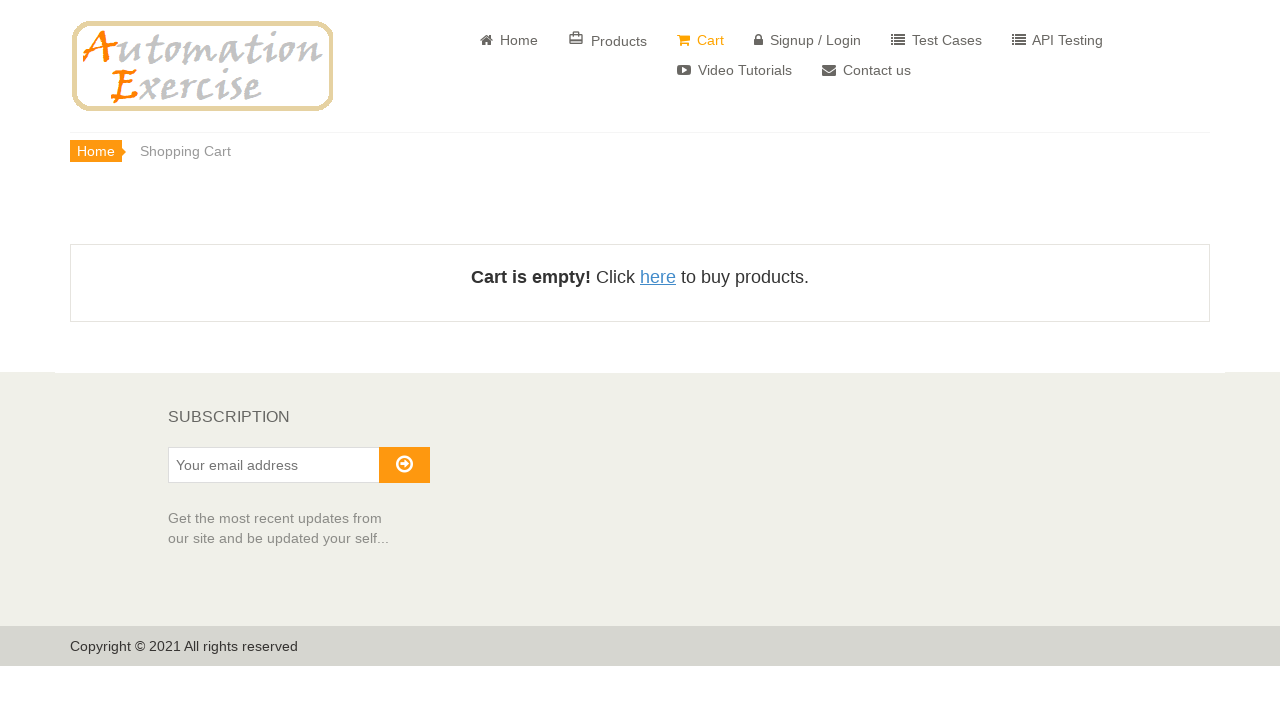